Tests window switching functionality by clicking a link that opens a new window, verifying content on both windows, and switching back to the original window.

Starting URL: https://the-internet.herokuapp.com/windows

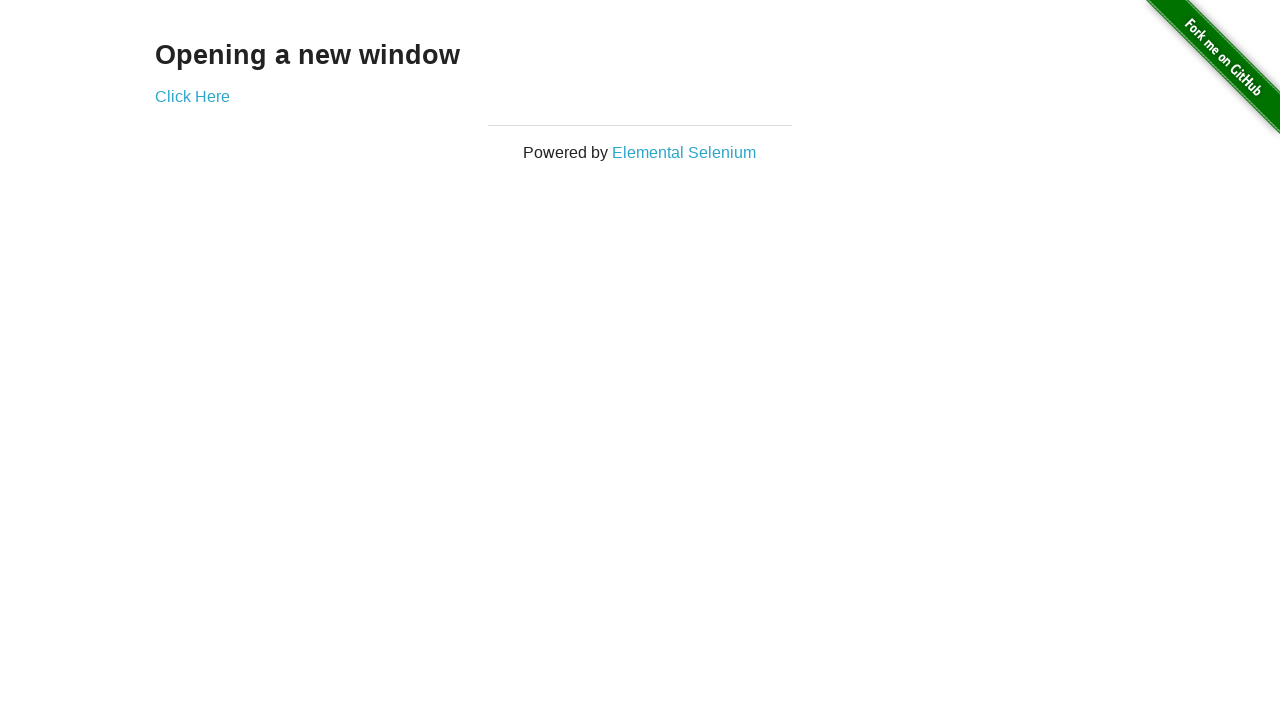

Retrieved heading text from initial page
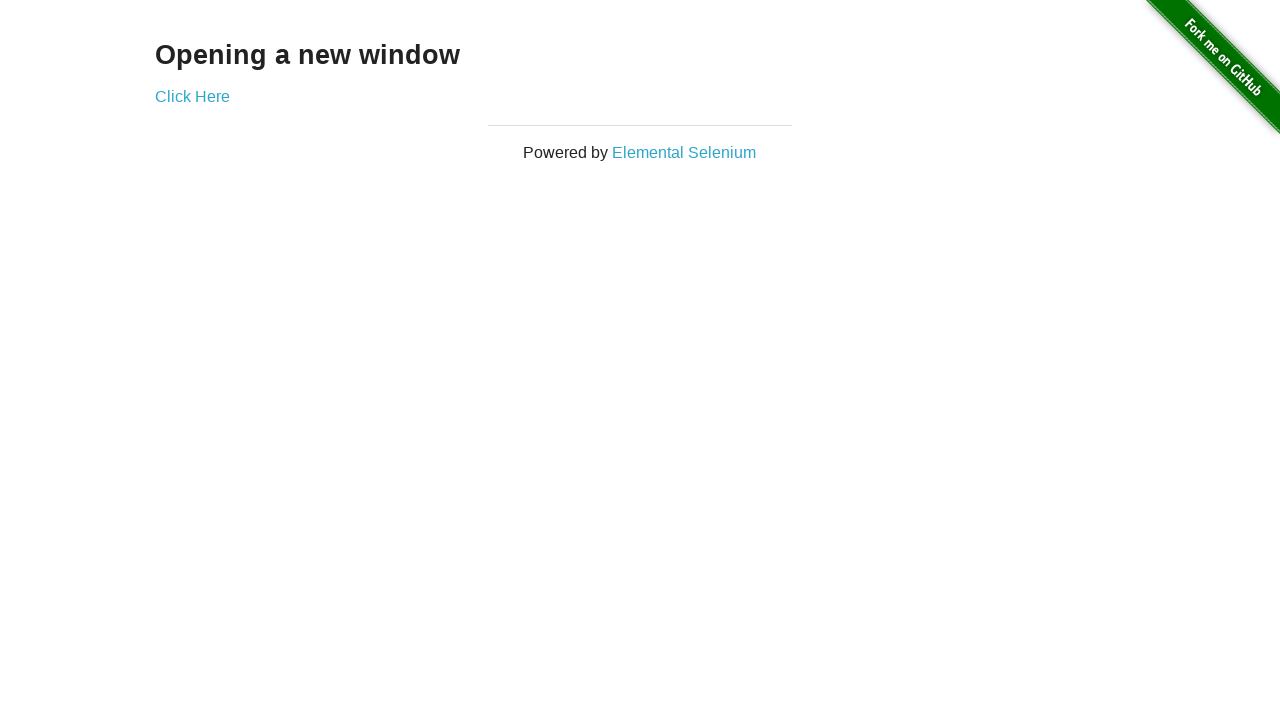

Verified heading text is 'Opening a new window'
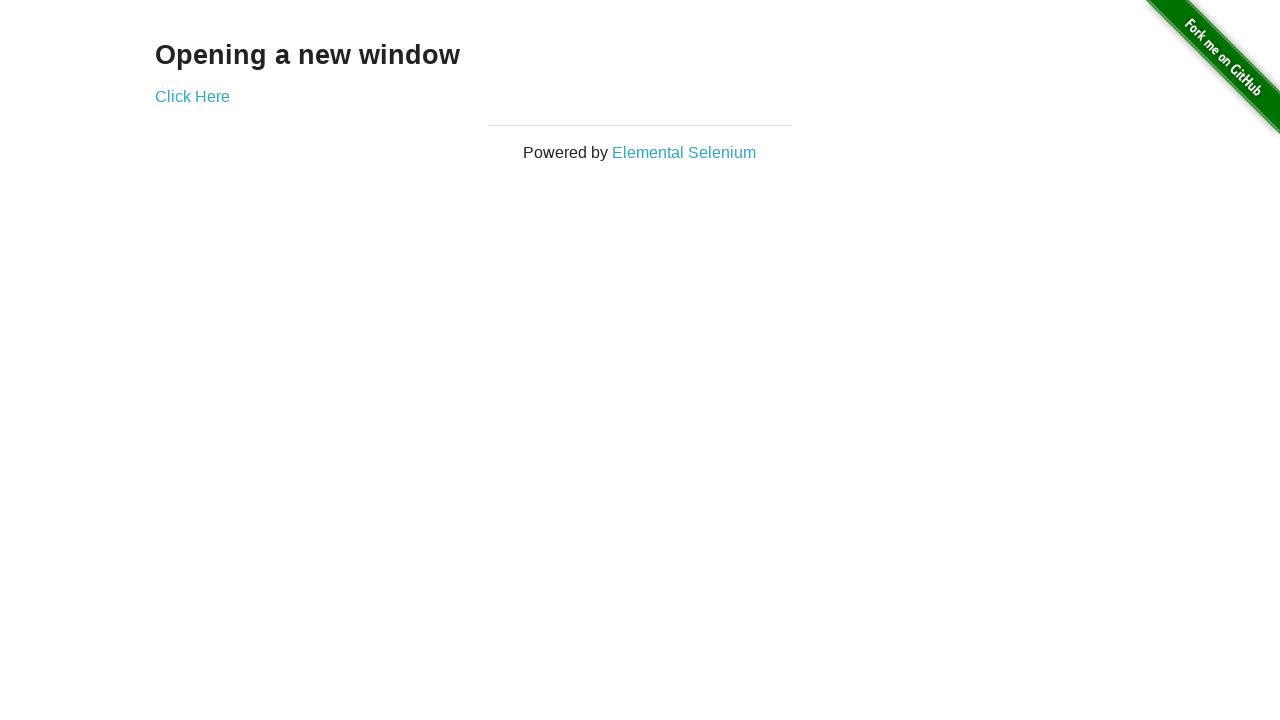

Verified initial page title is 'The Internet'
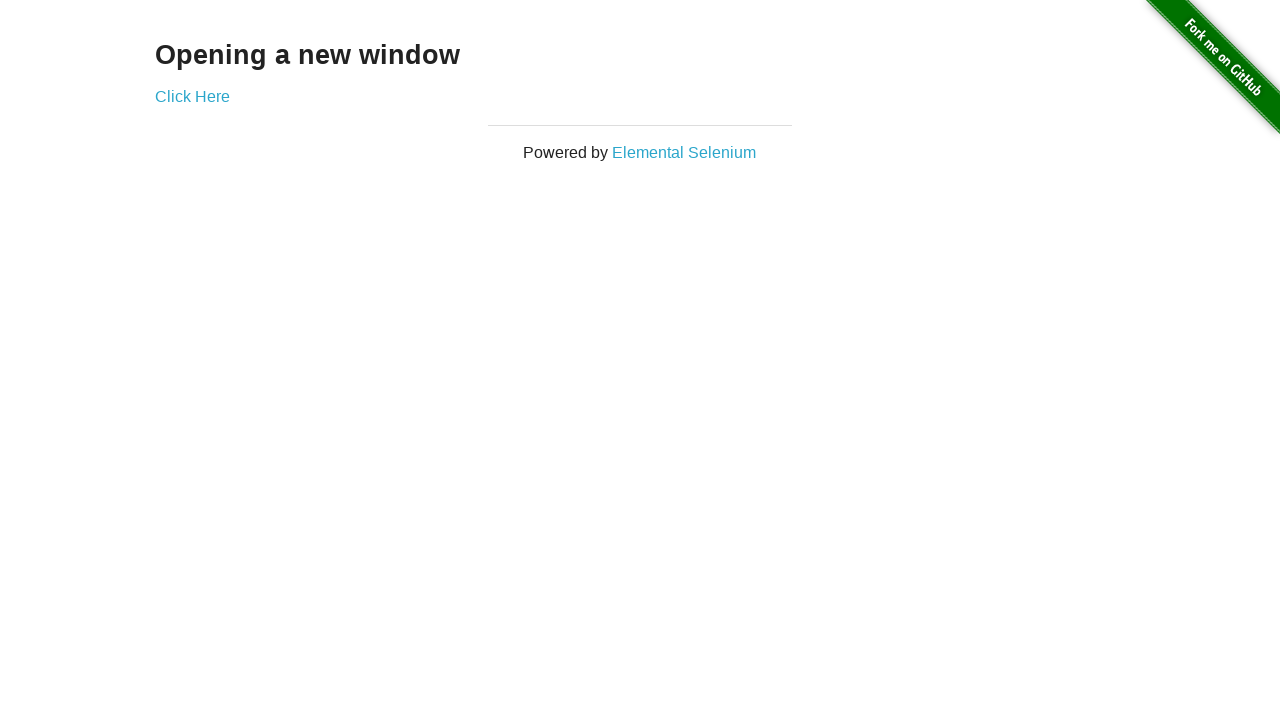

Clicked 'Click Here' link to open new window at (192, 96) on xpath=//*[text()='Click Here']
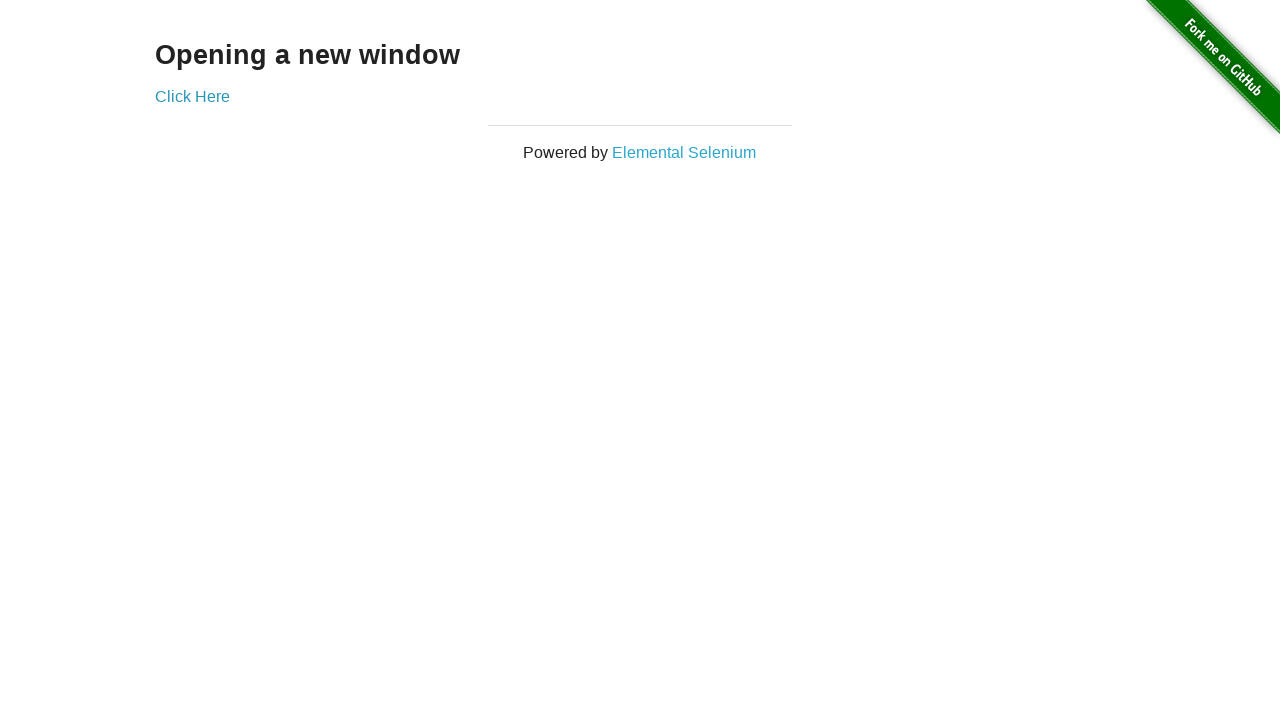

New window loaded and ready
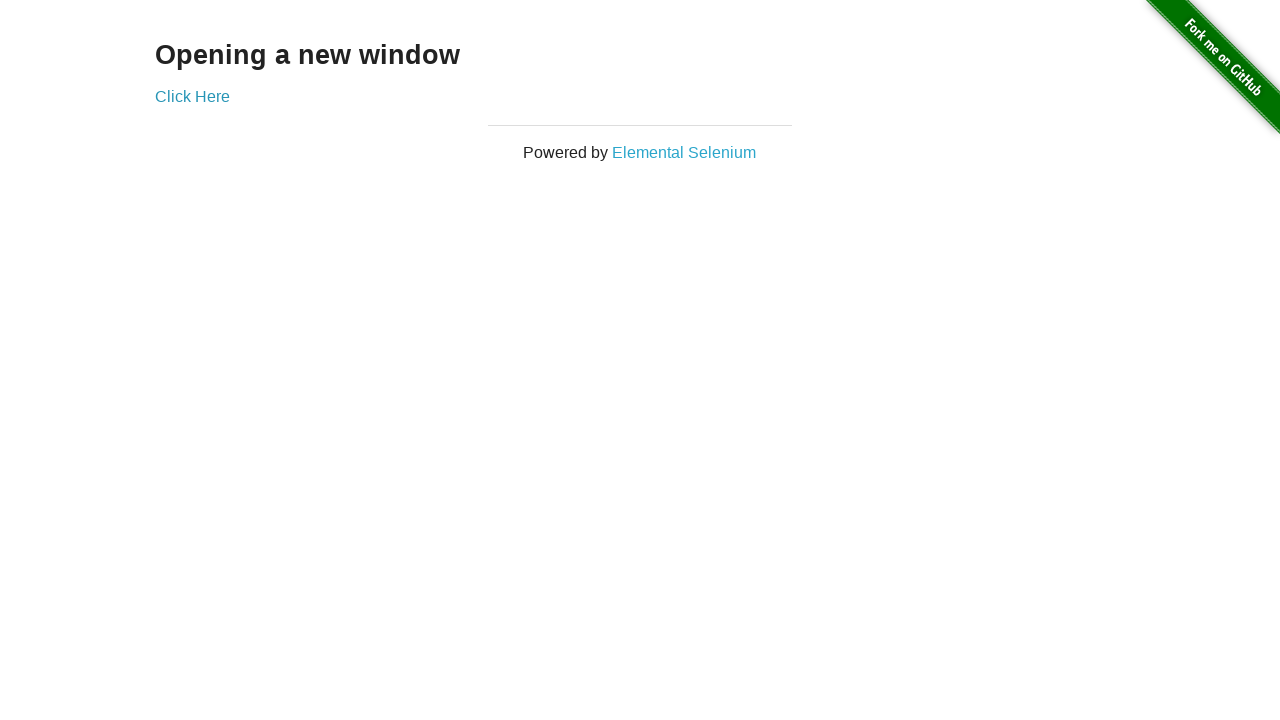

Verified new window title is 'New Window'
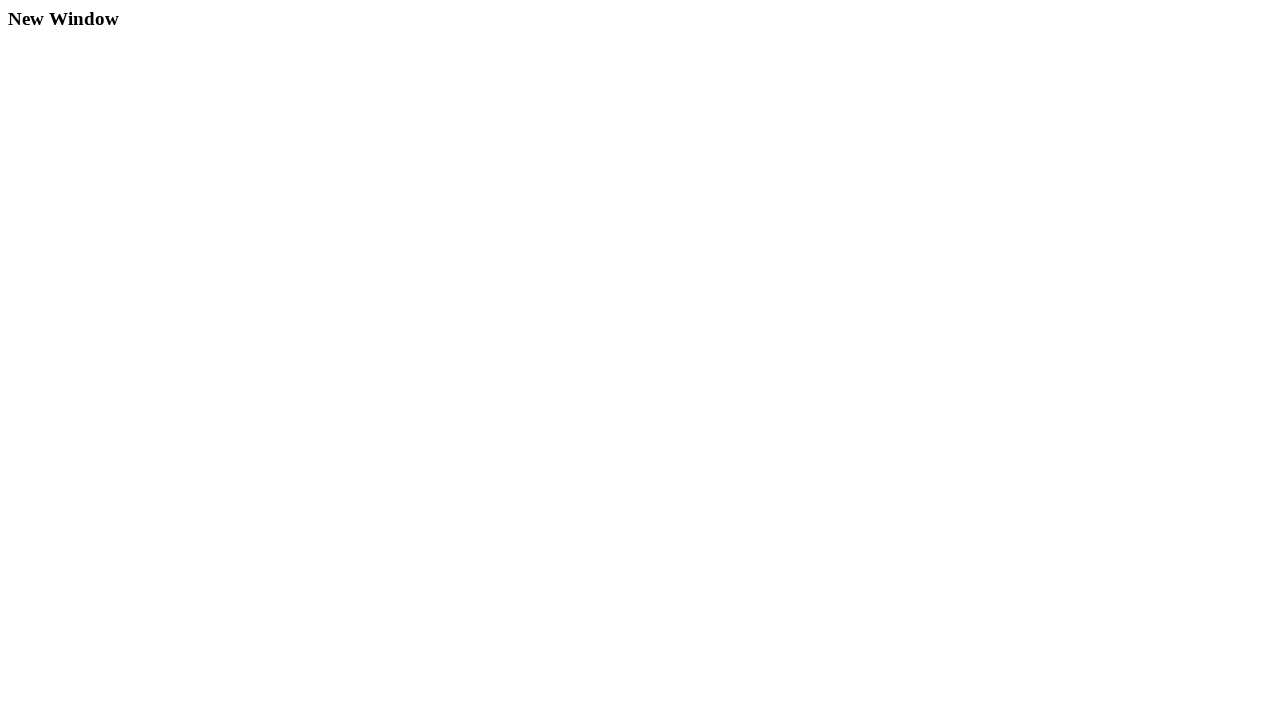

Retrieved heading text from new window
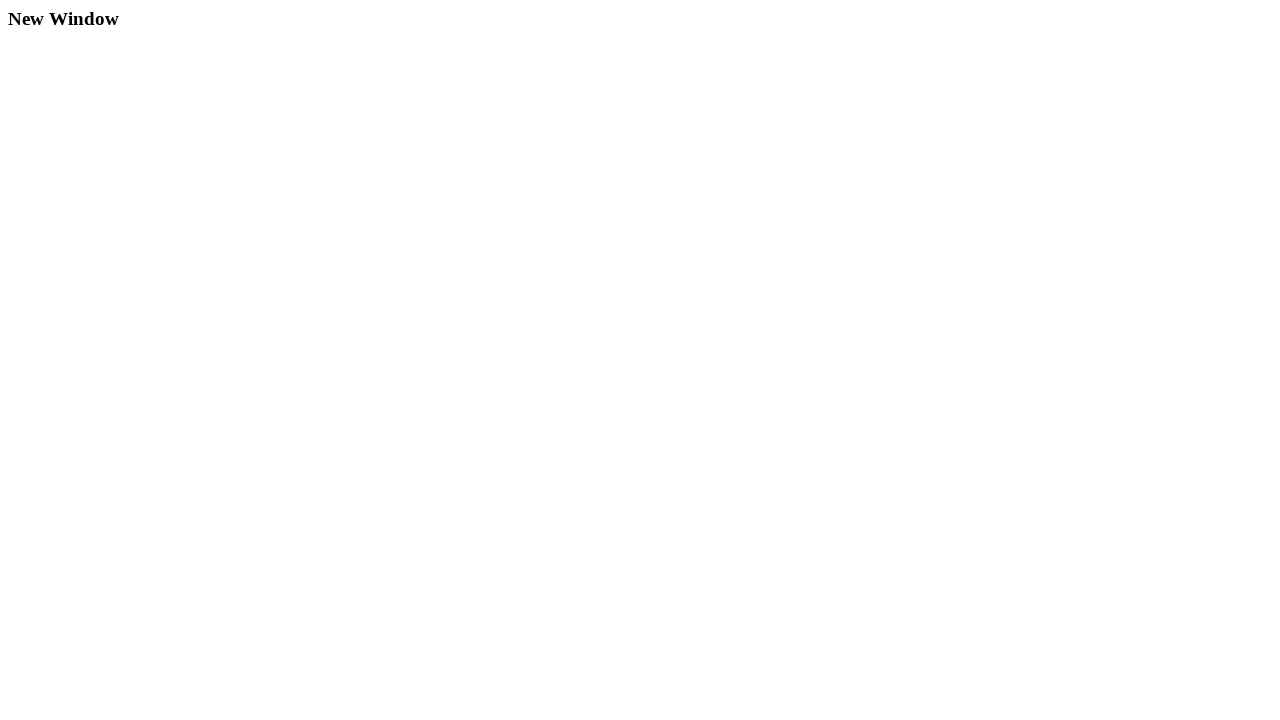

Verified new window heading text is 'New Window'
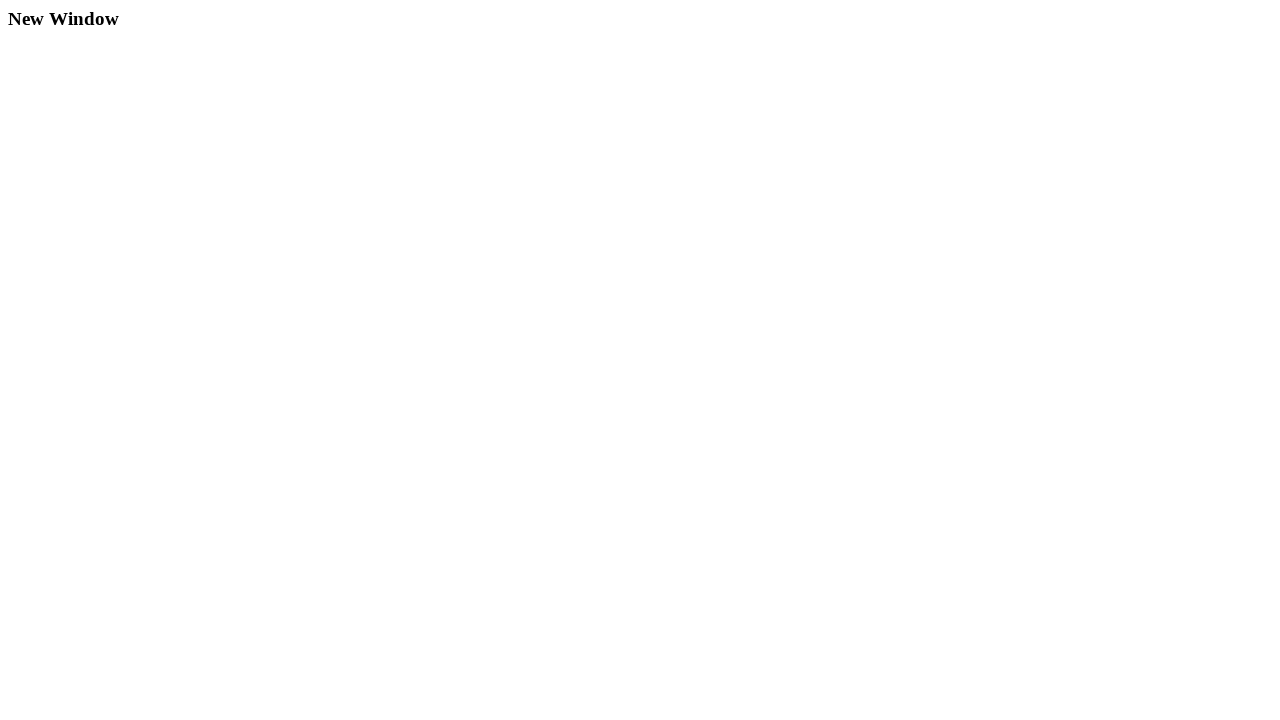

Switched back to original window
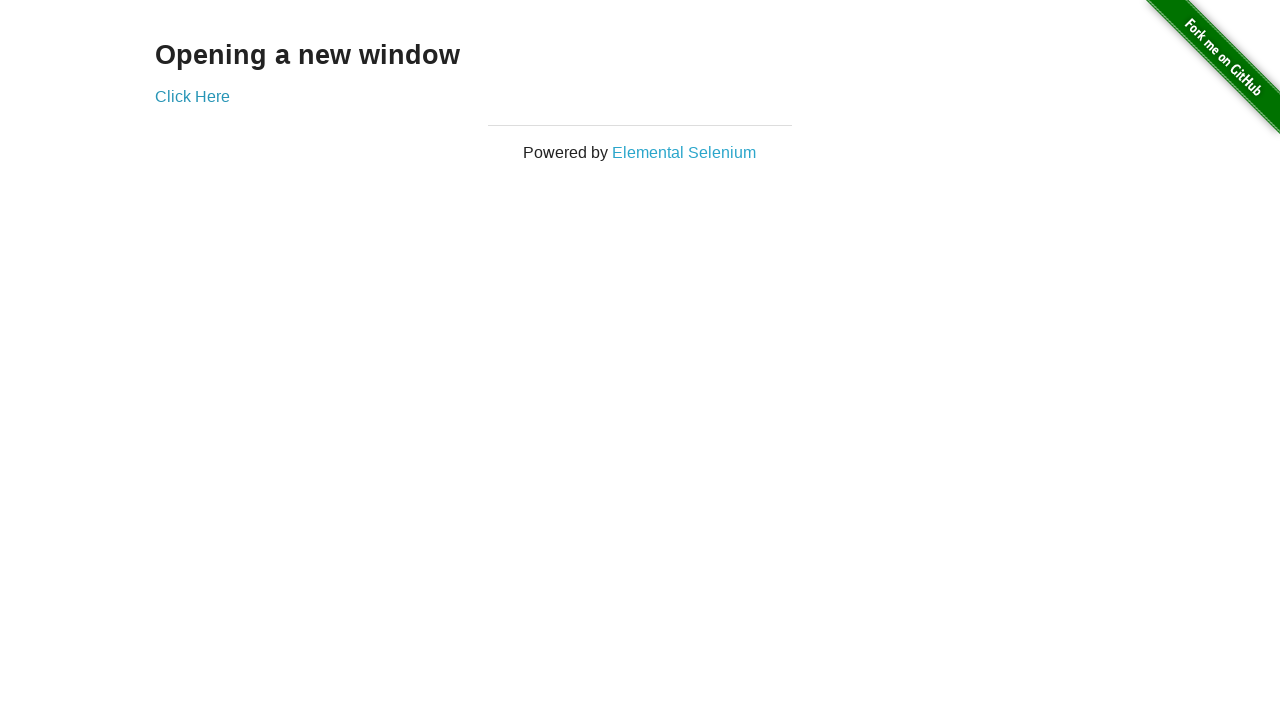

Verified original page title is still 'The Internet'
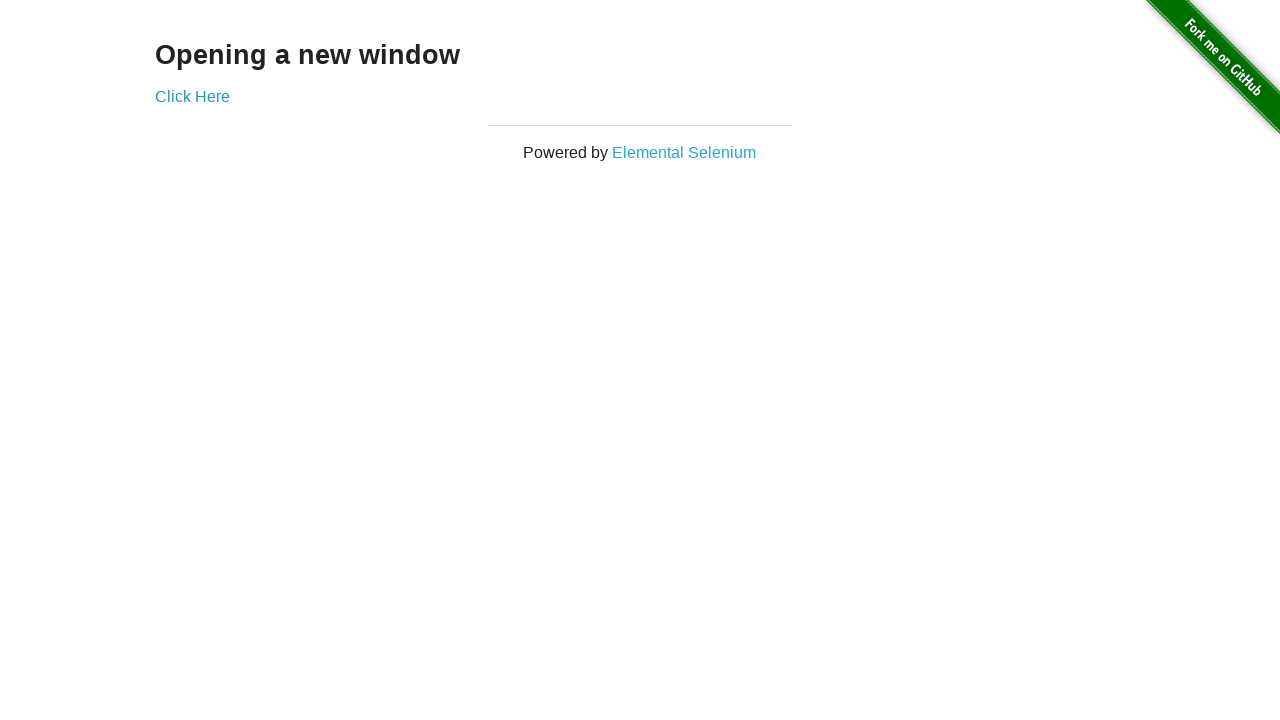

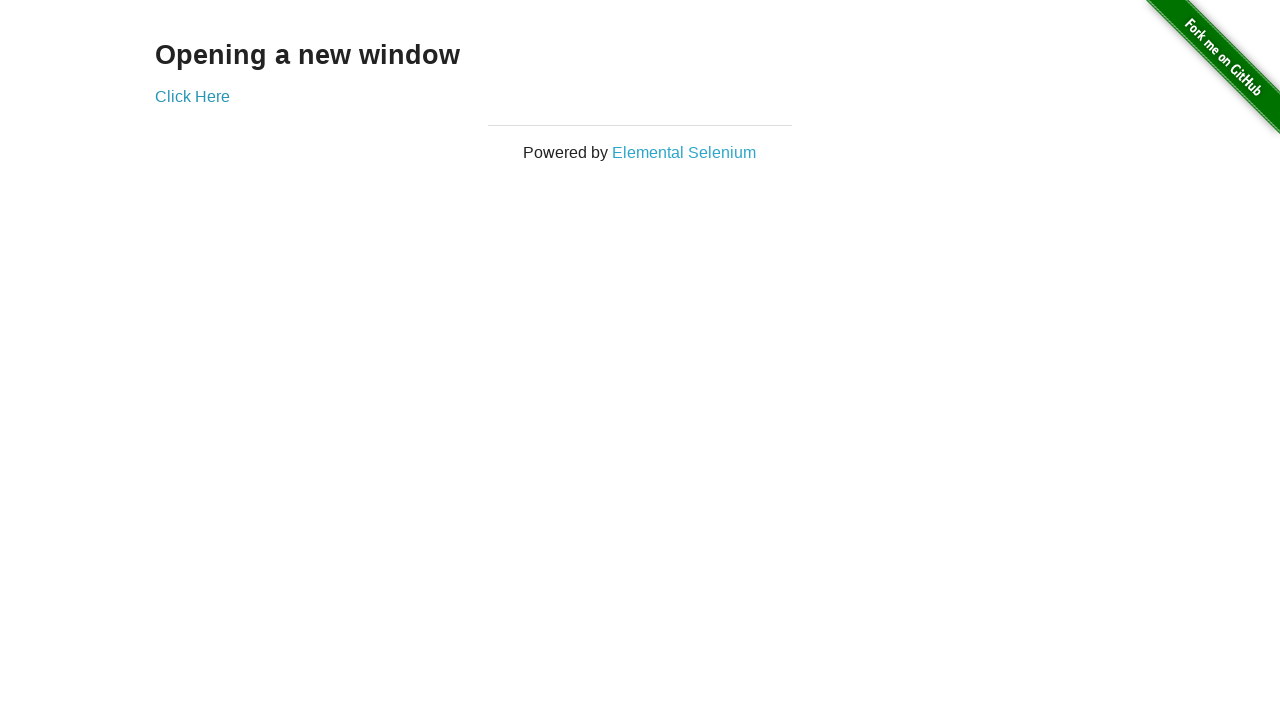